Opens a BrowserStack guide page about launching Edge browser in Selenium and maximizes the browser window.

Starting URL: https://www.browserstack.com/guide/launch-edge-browser-in-selenium

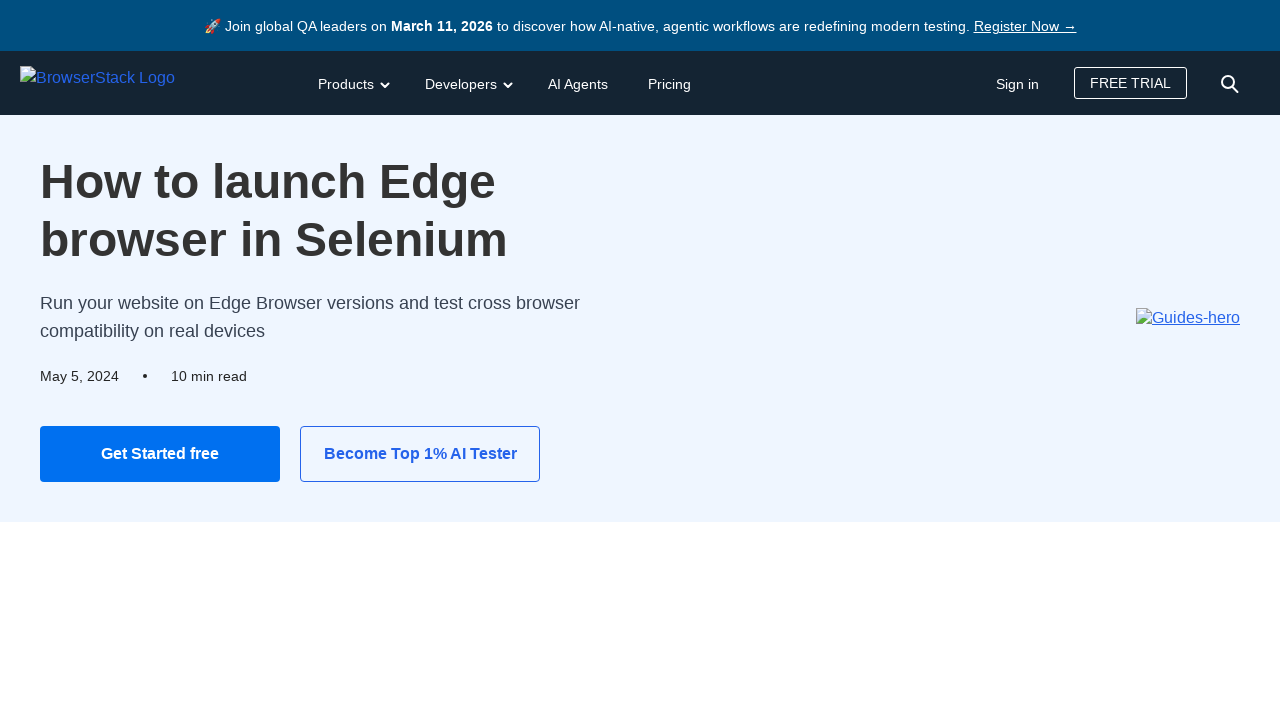

Set browser window to 1920x1080 resolution
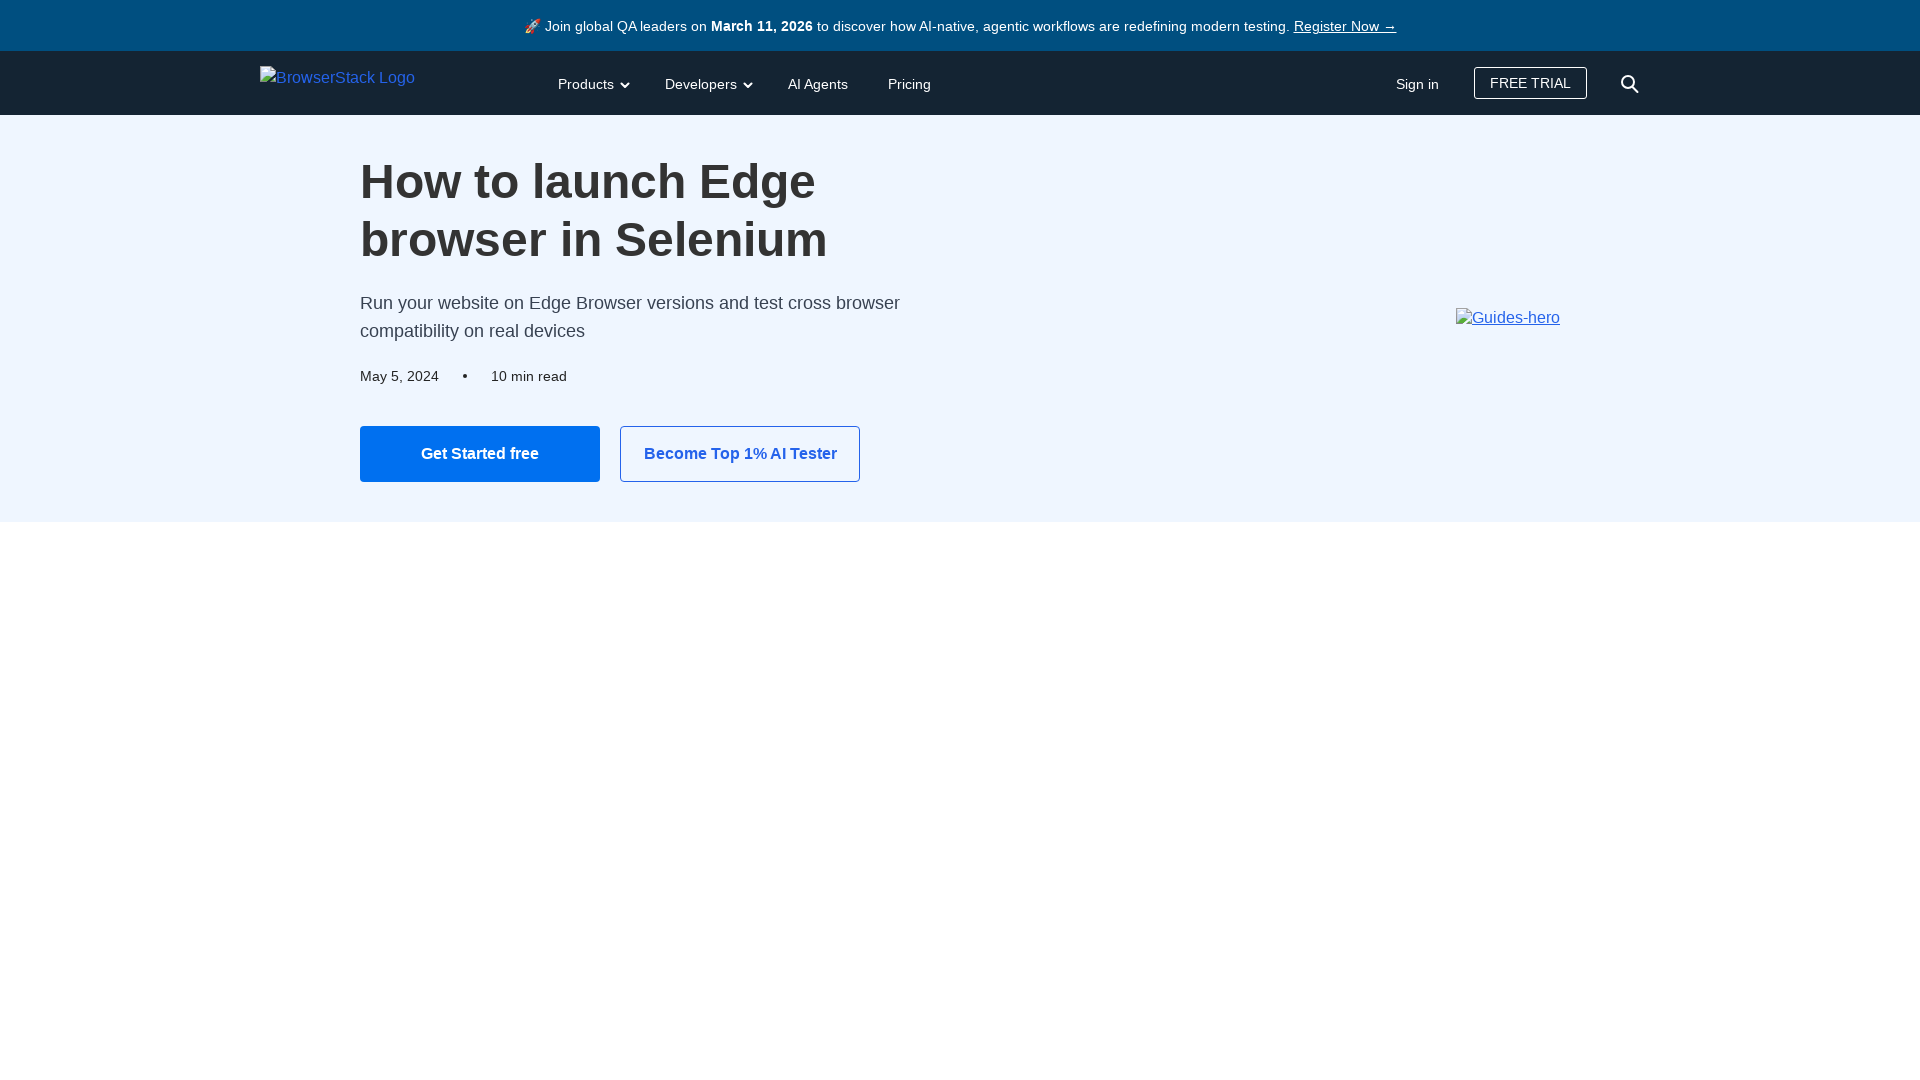

BrowserStack guide page fully loaded
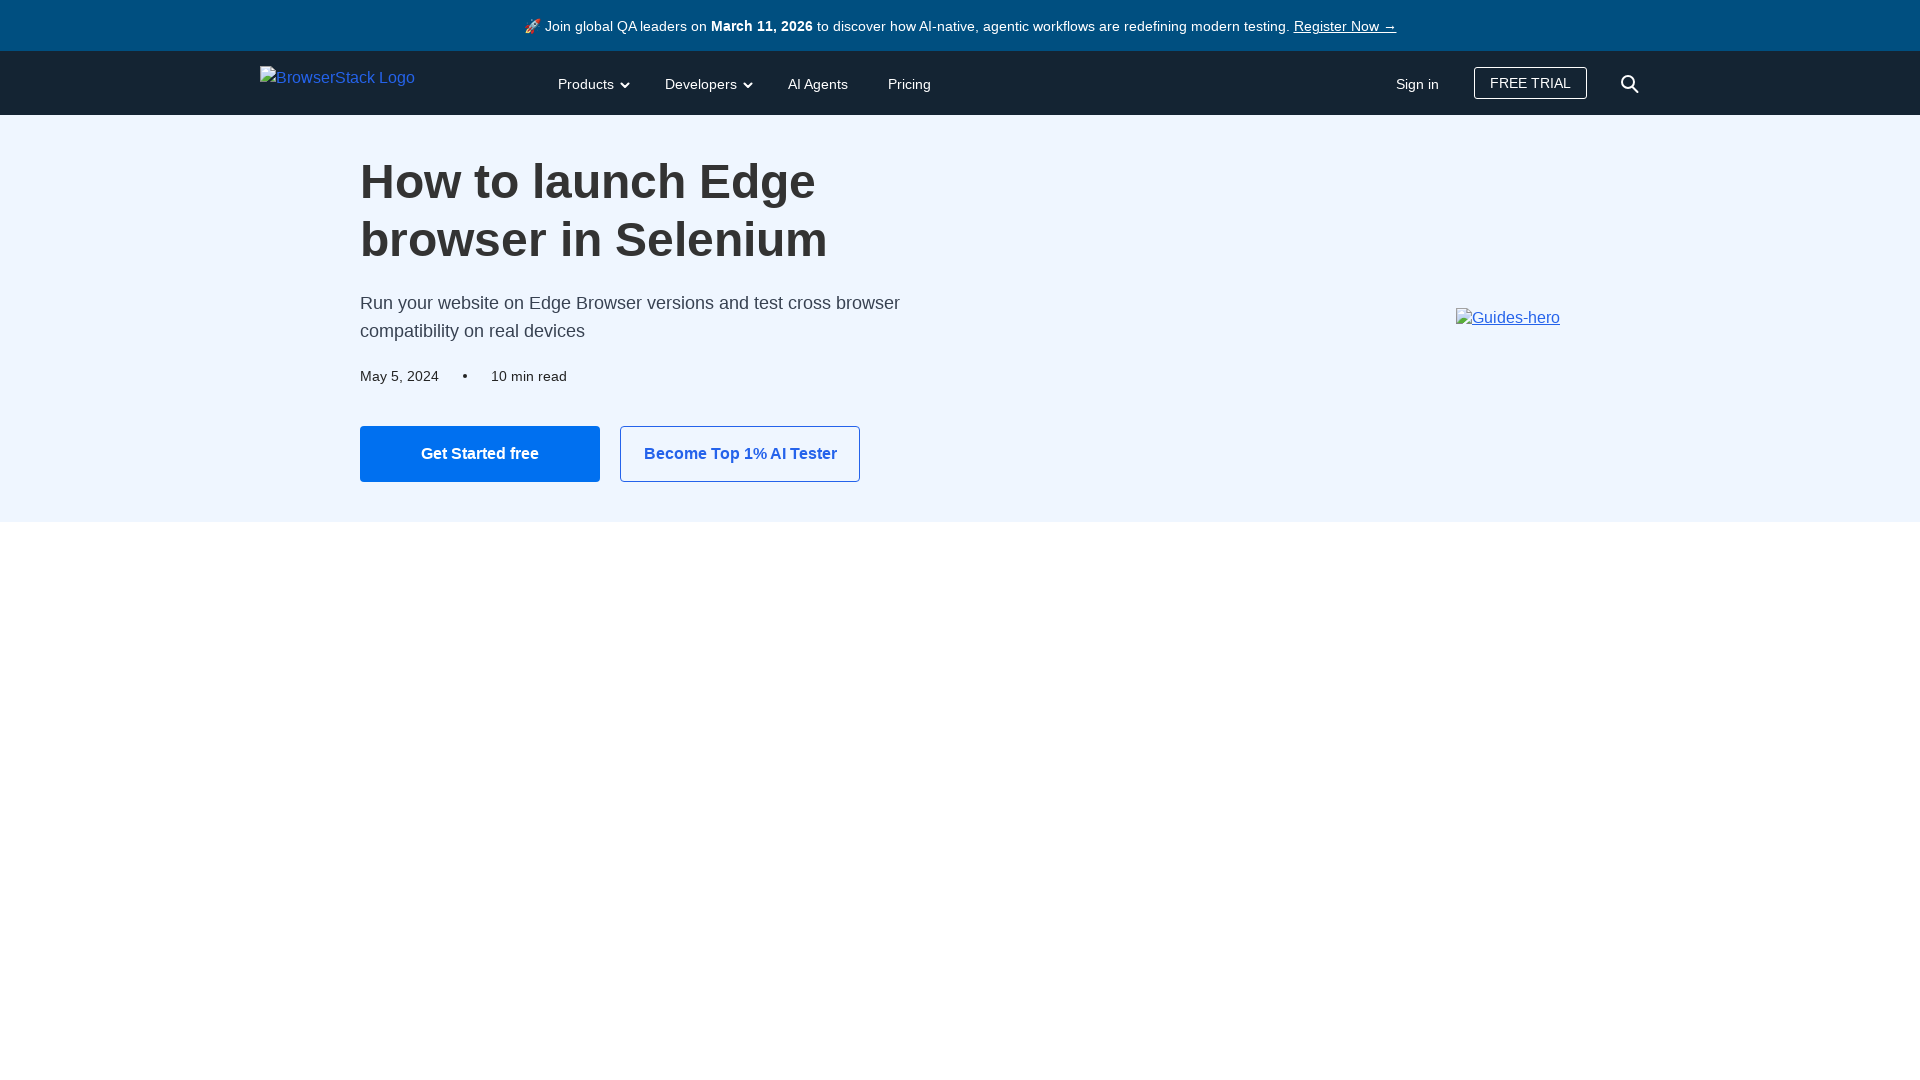

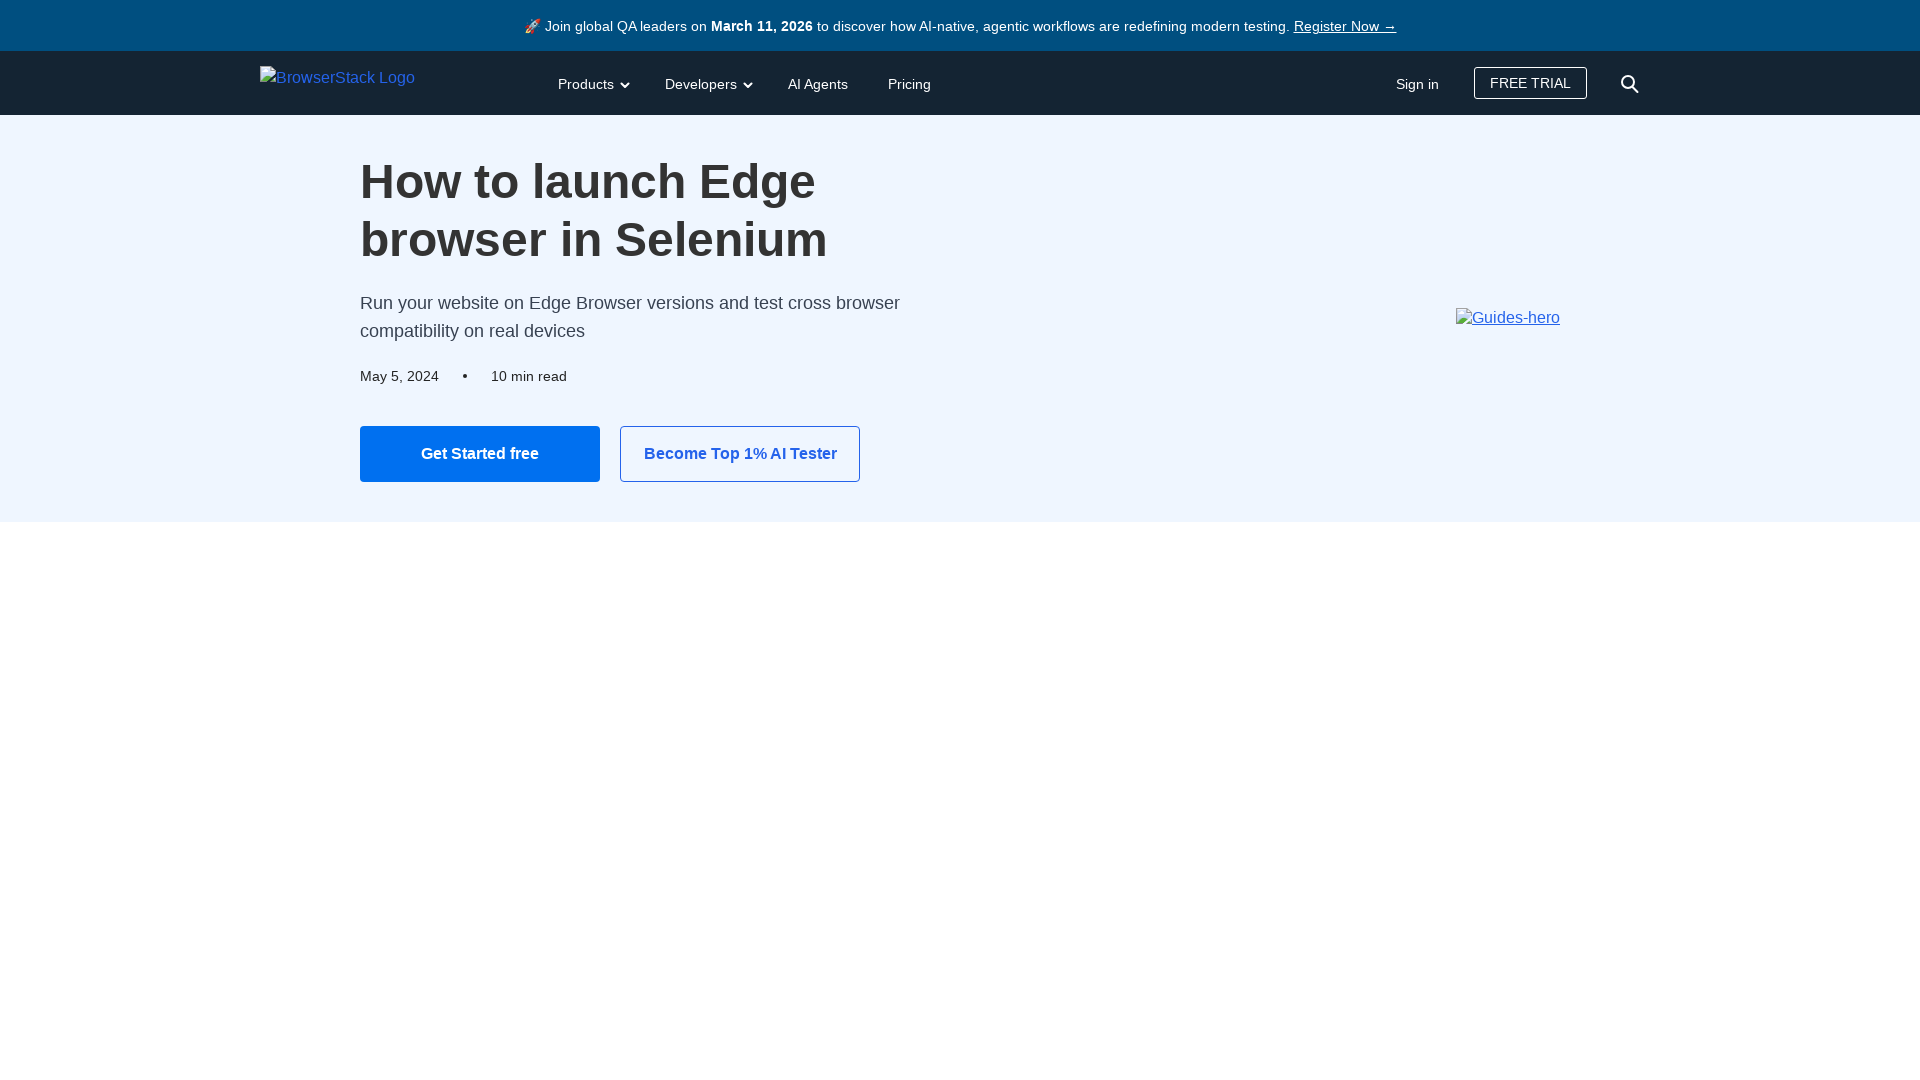